Tests JavaScript prompt dialog by triggering it, entering text, and verifying the entered text is displayed

Starting URL: https://the-internet.herokuapp.com/javascript_alerts

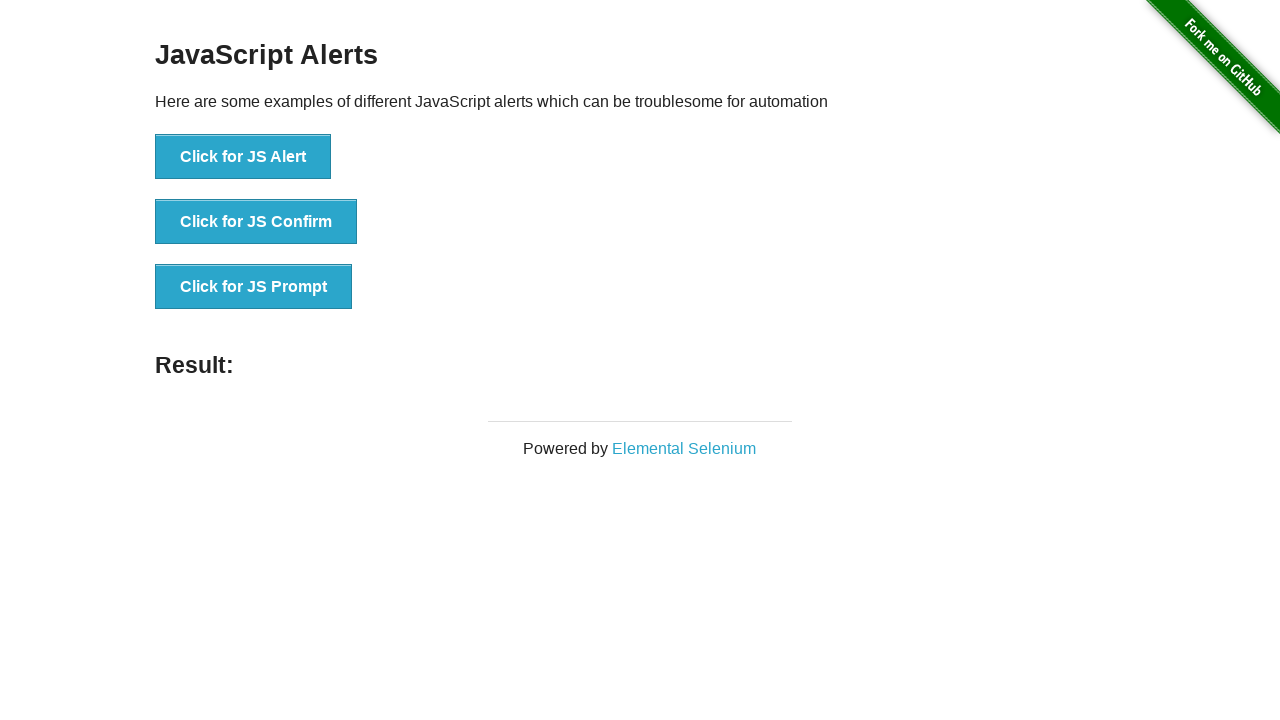

Set up dialog handler to accept prompt with 'Input text'
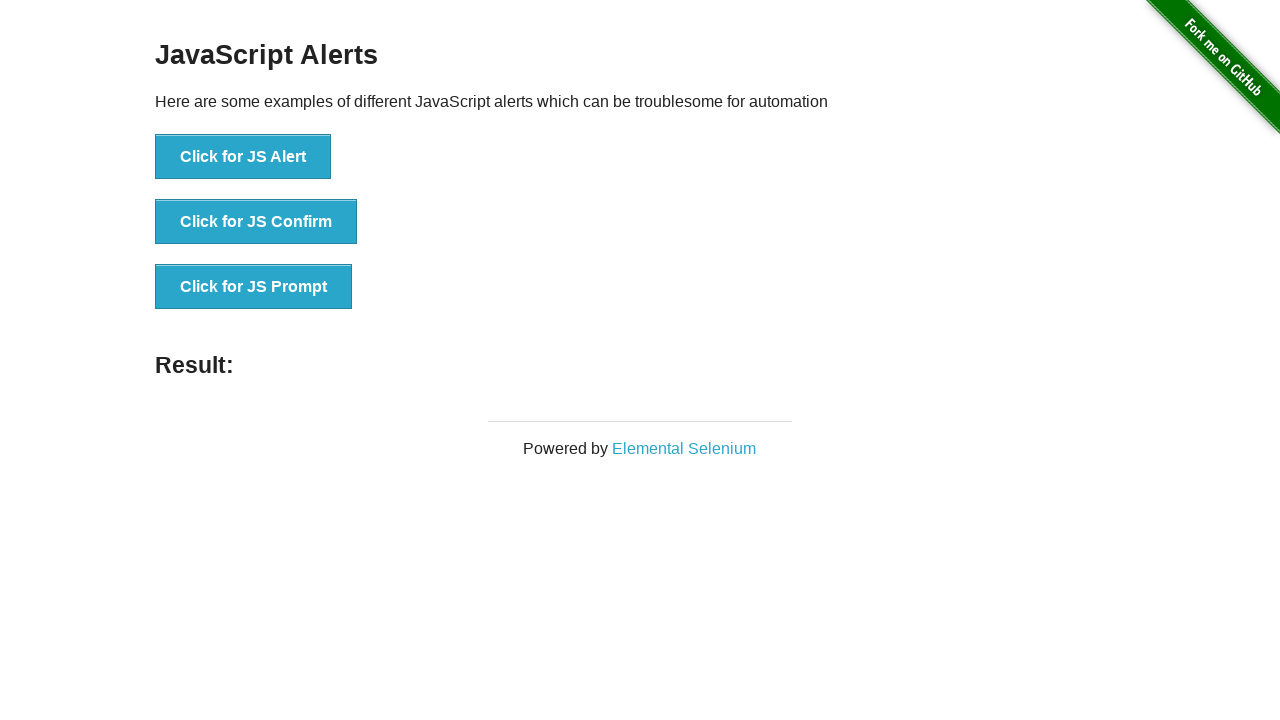

Clicked button to trigger JavaScript prompt dialog at (254, 287) on button:text('Click for JS Prompt')
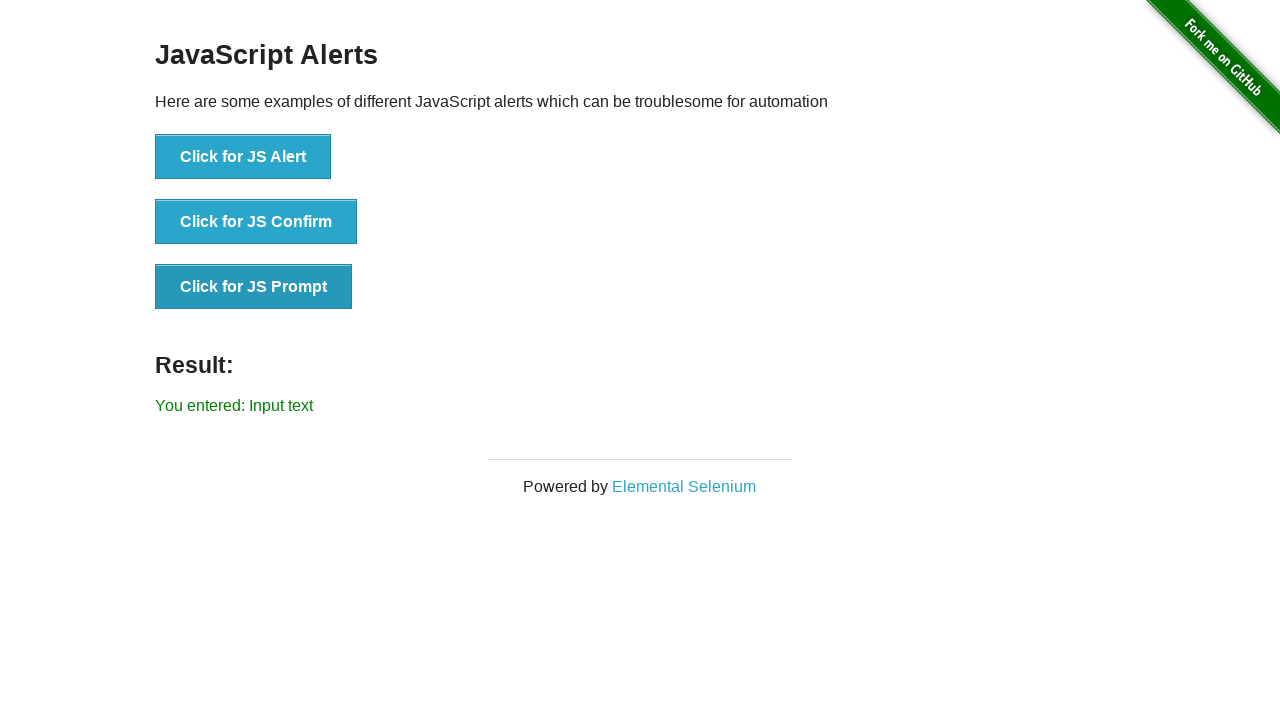

Verified that result text displays 'You entered: Input text'
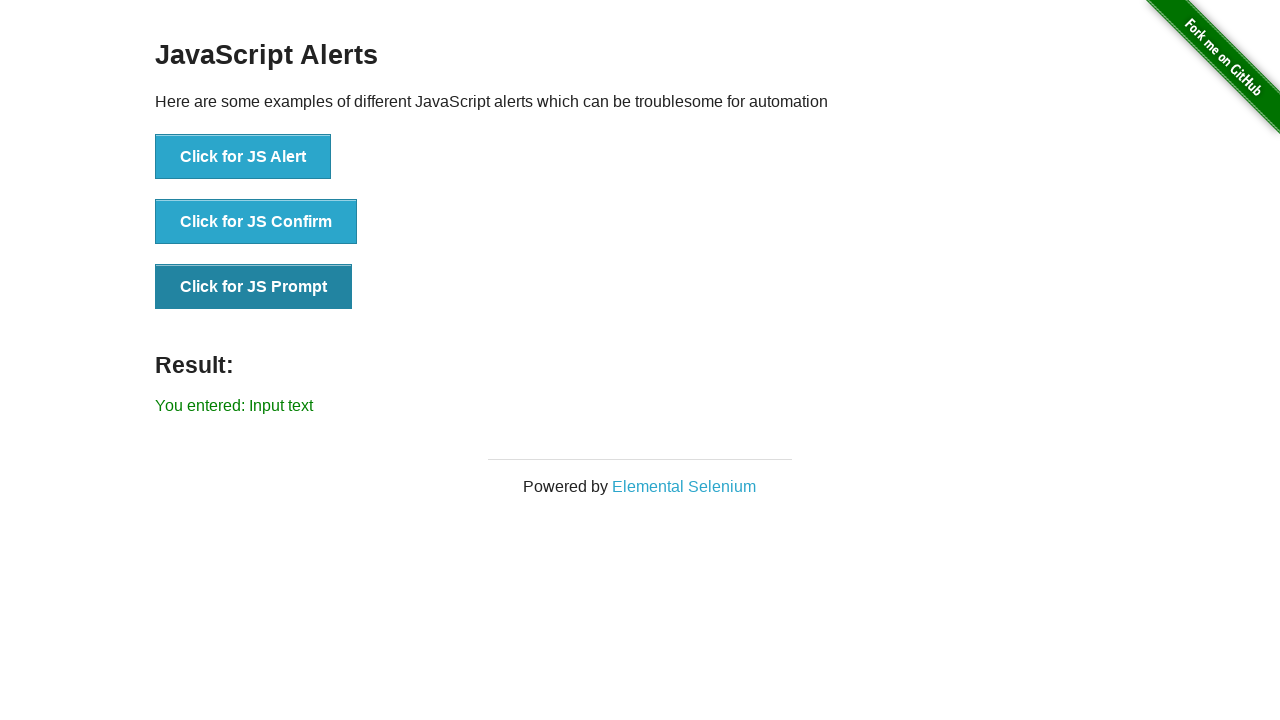

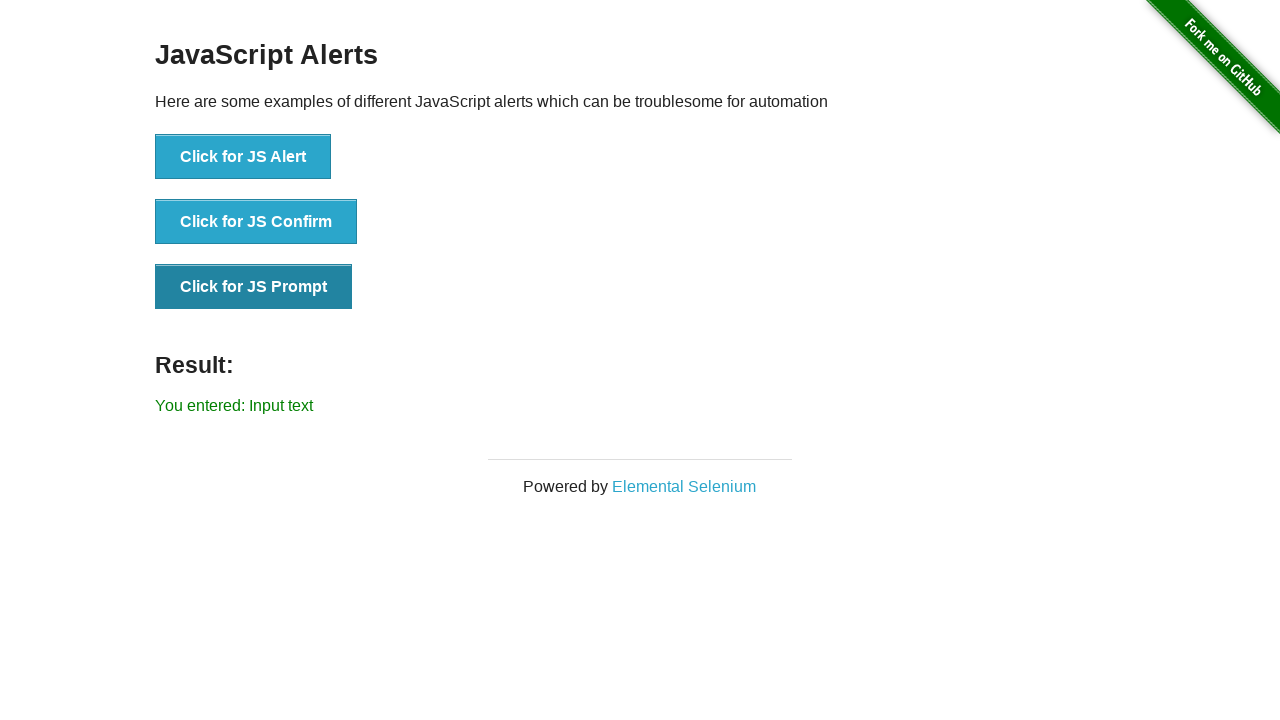